Tests toggle switch functionality on W3Schools by clicking it twice to turn it on and off

Starting URL: https://www.w3schools.com/howto/howto_css_switch.asp

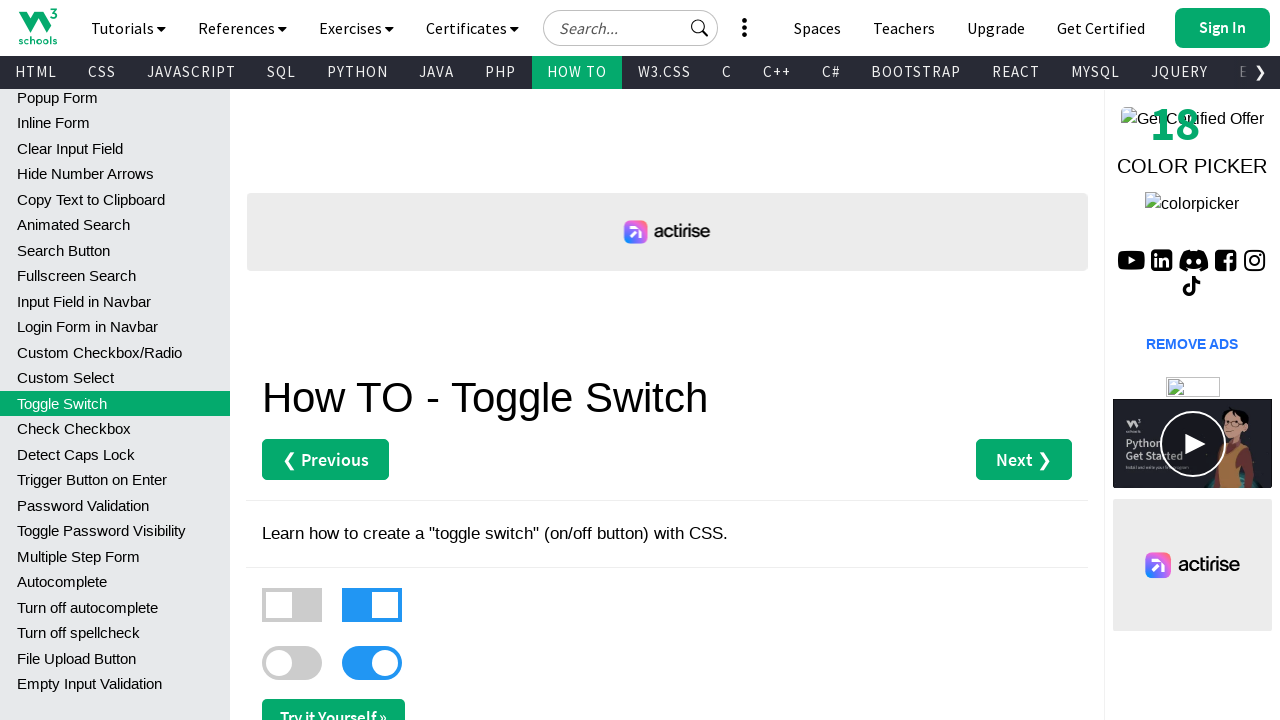

Clicked toggle switch to turn it on at (292, 663) on xpath=//*[@id='main']/label[3]/div
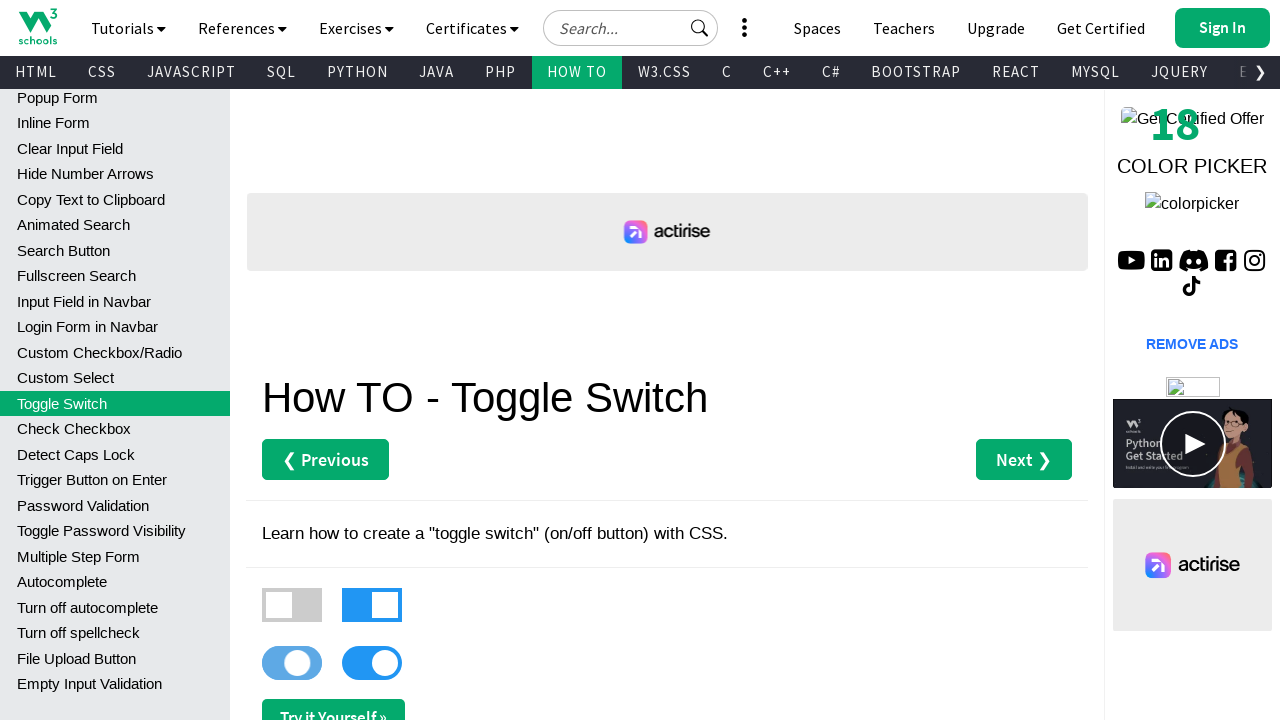

Clicked toggle switch to turn it off at (292, 663) on xpath=//*[@id='main']/label[3]/div
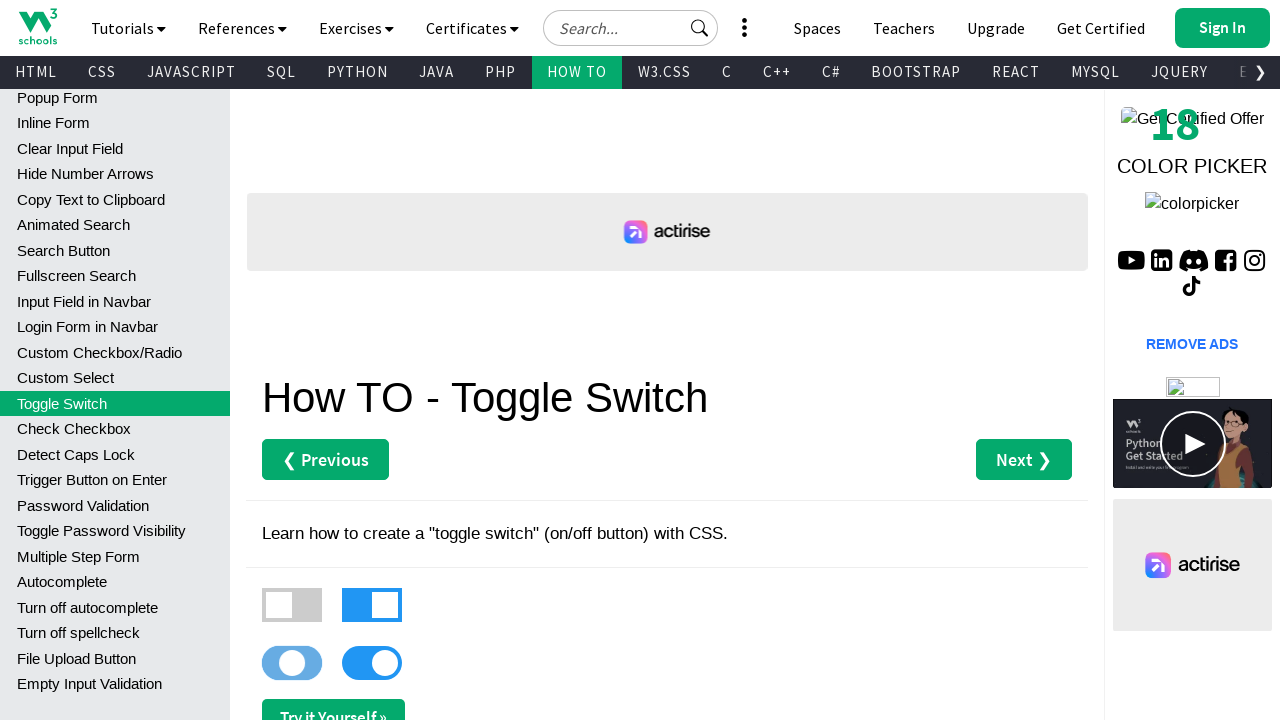

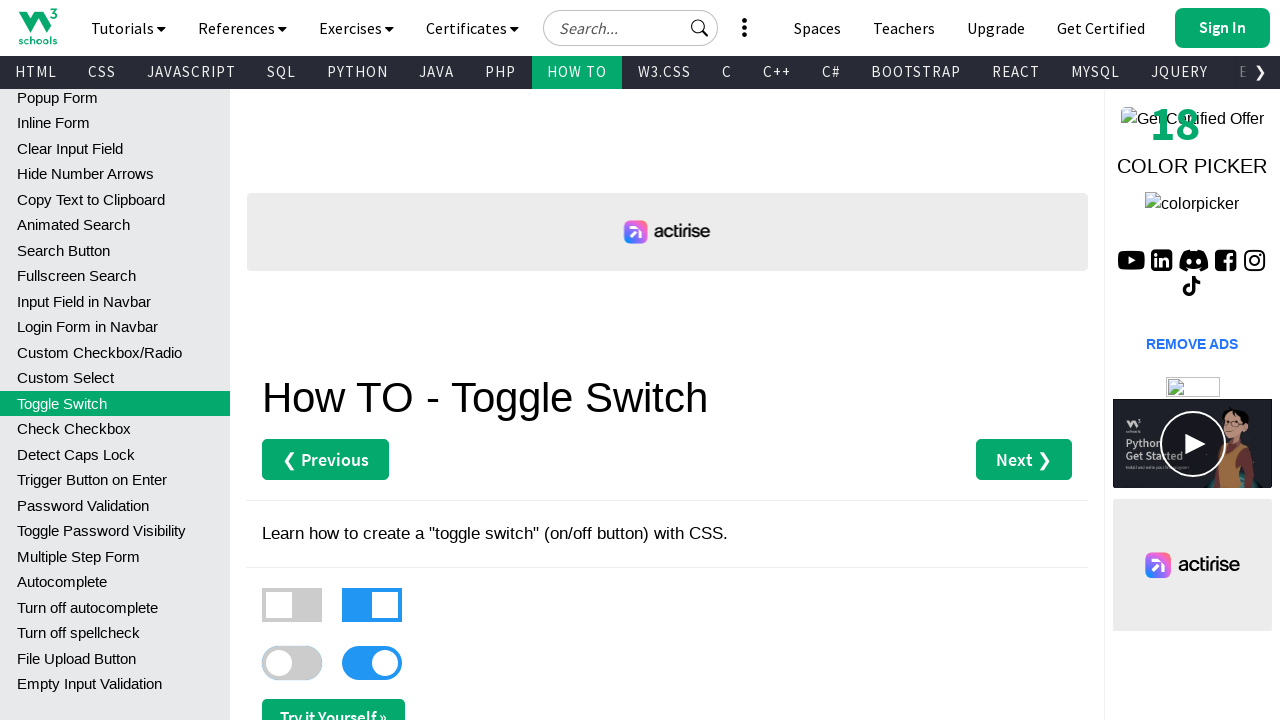